Tests JavaScript alert dialog by clicking the alert button and confirming the alert

Starting URL: https://the-internet.herokuapp.com/javascript_alerts

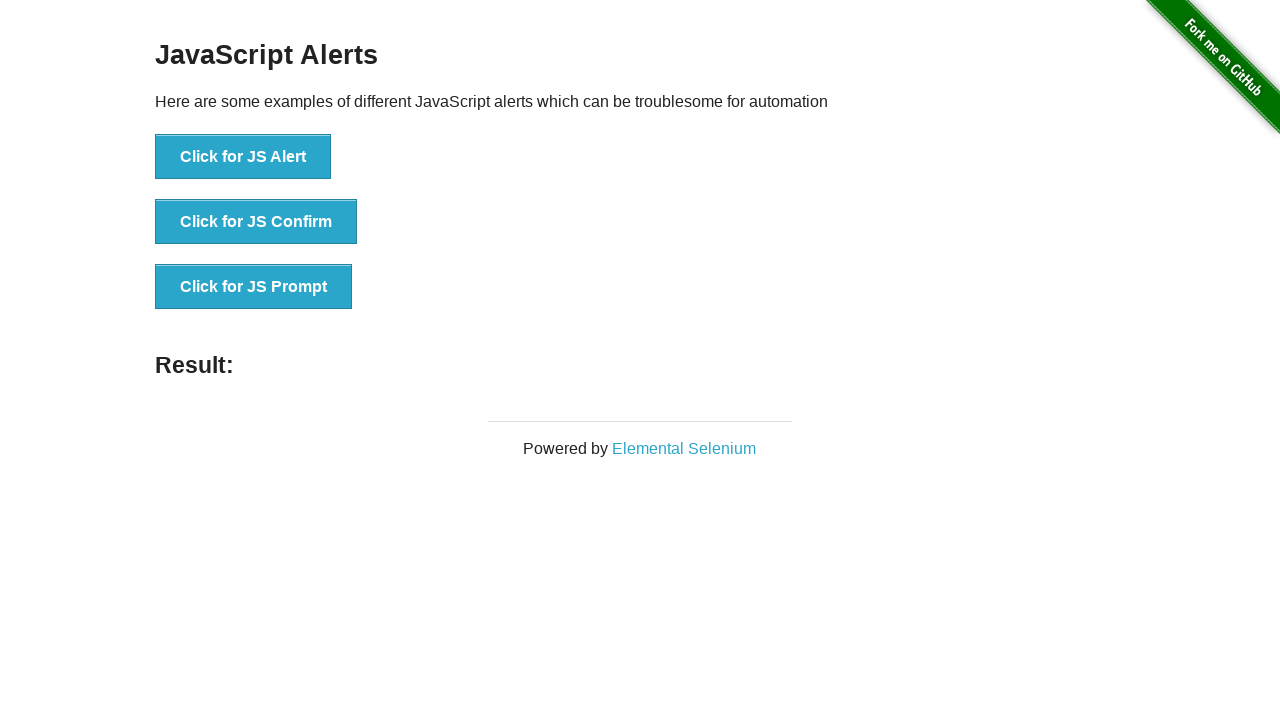

Clicked button to trigger JavaScript alert dialog at (243, 157) on button[onclick='jsAlert()']
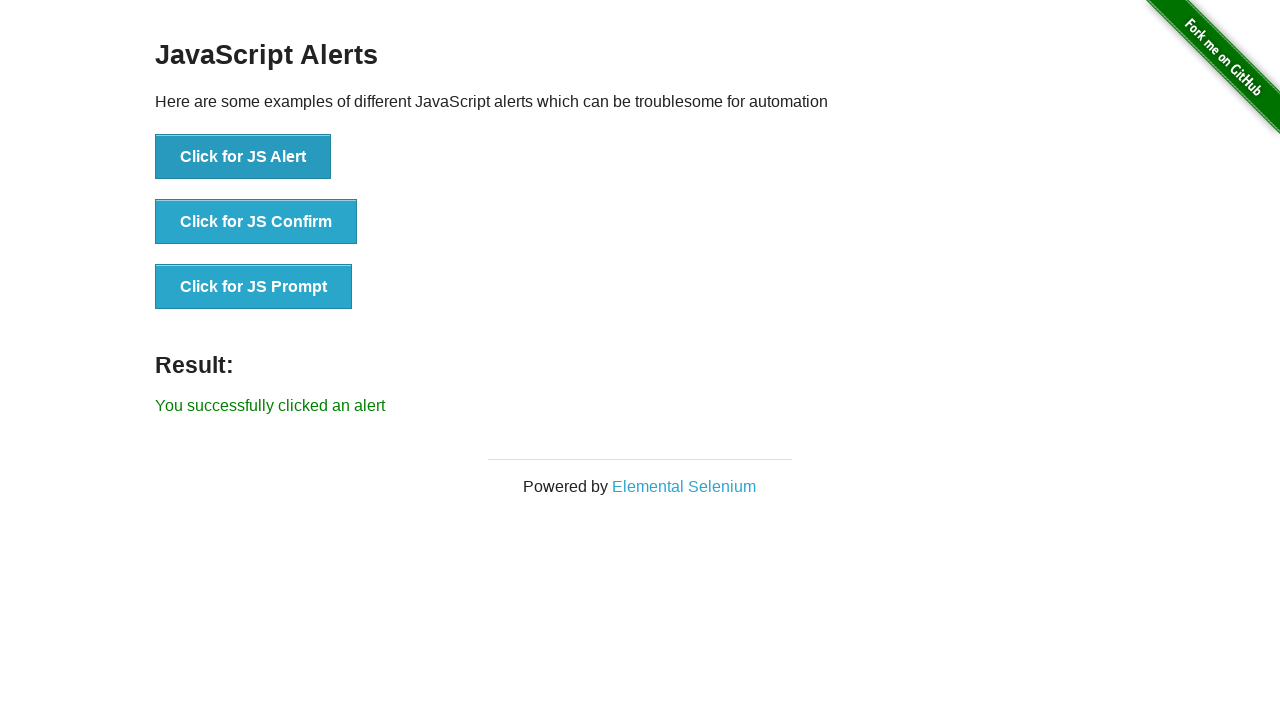

Set up dialog handler to accept alert
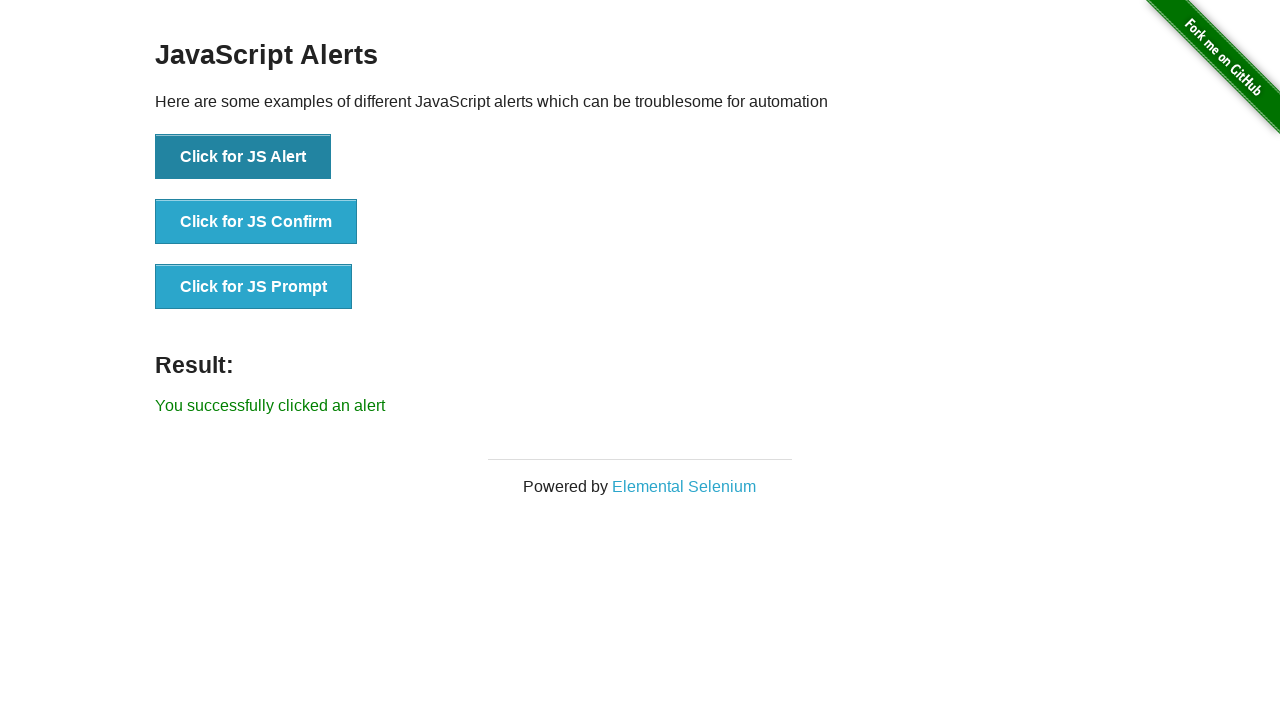

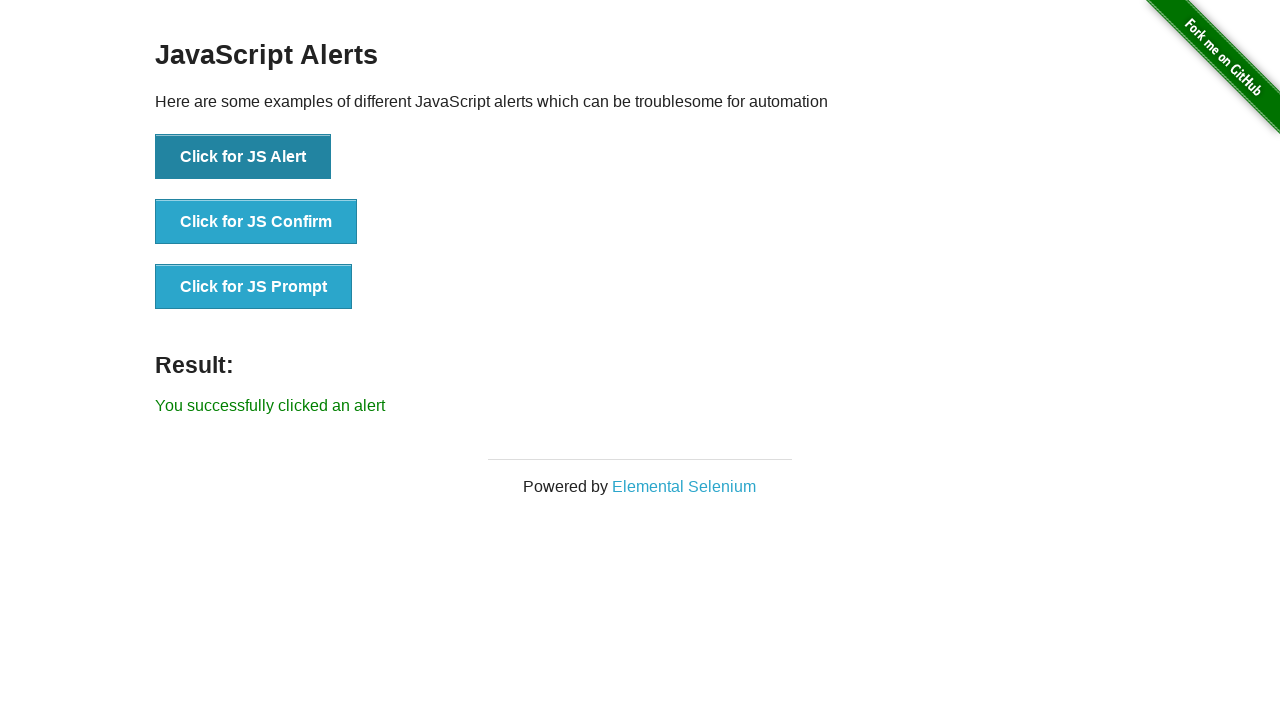